Tests the demoblaze website by clicking on the login button/link to verify it is accessible and clickable

Starting URL: https://www.demoblaze.com/

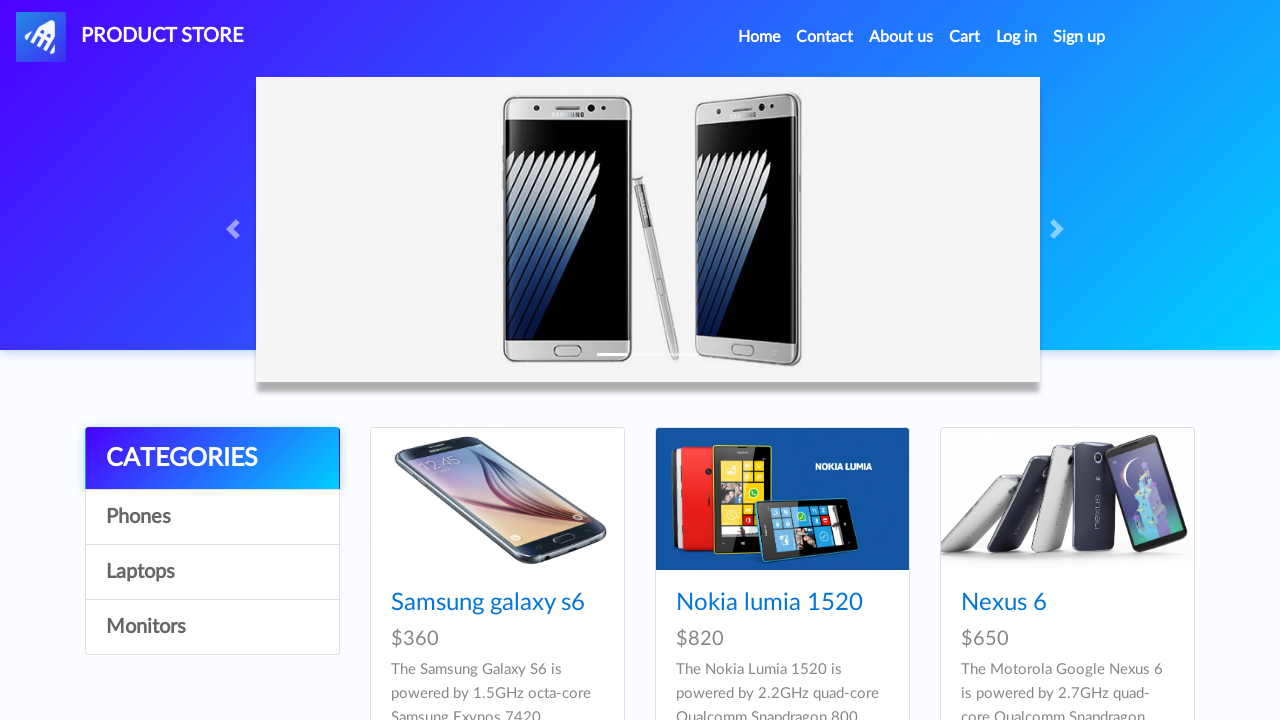

Navigated to demoblaze website
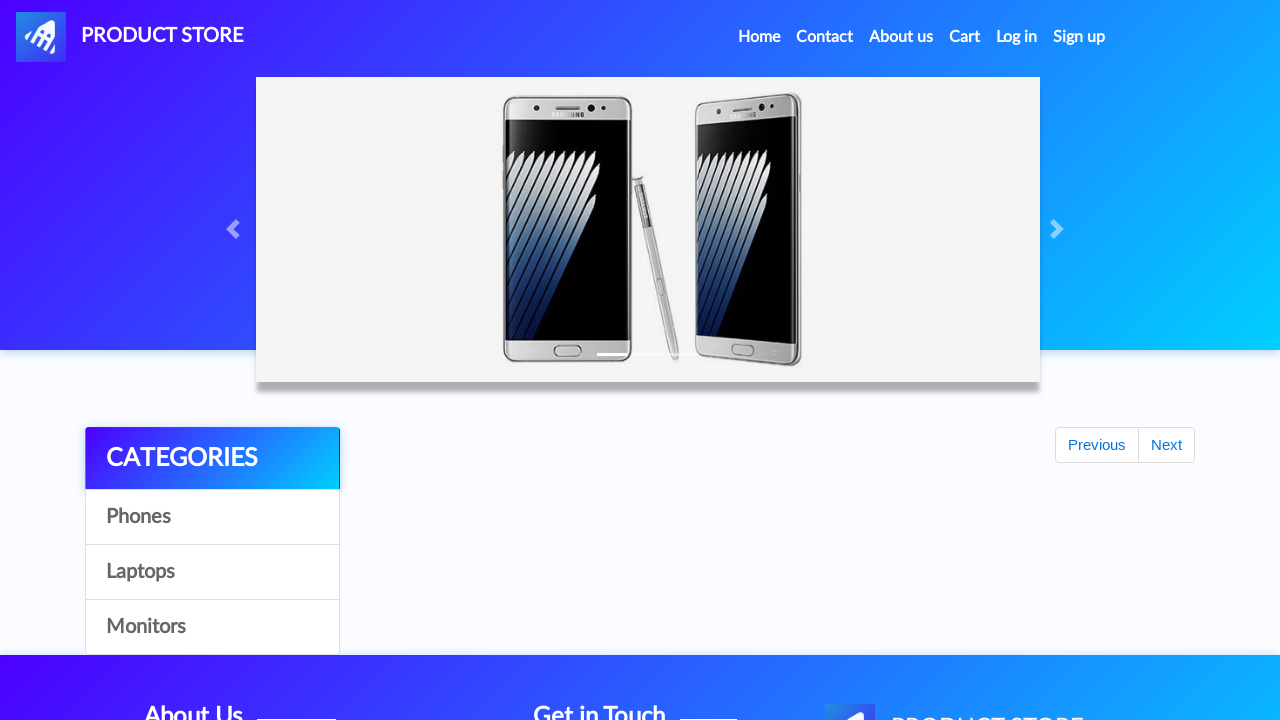

Clicked on login button to verify it is accessible and clickable at (1017, 37) on #login2
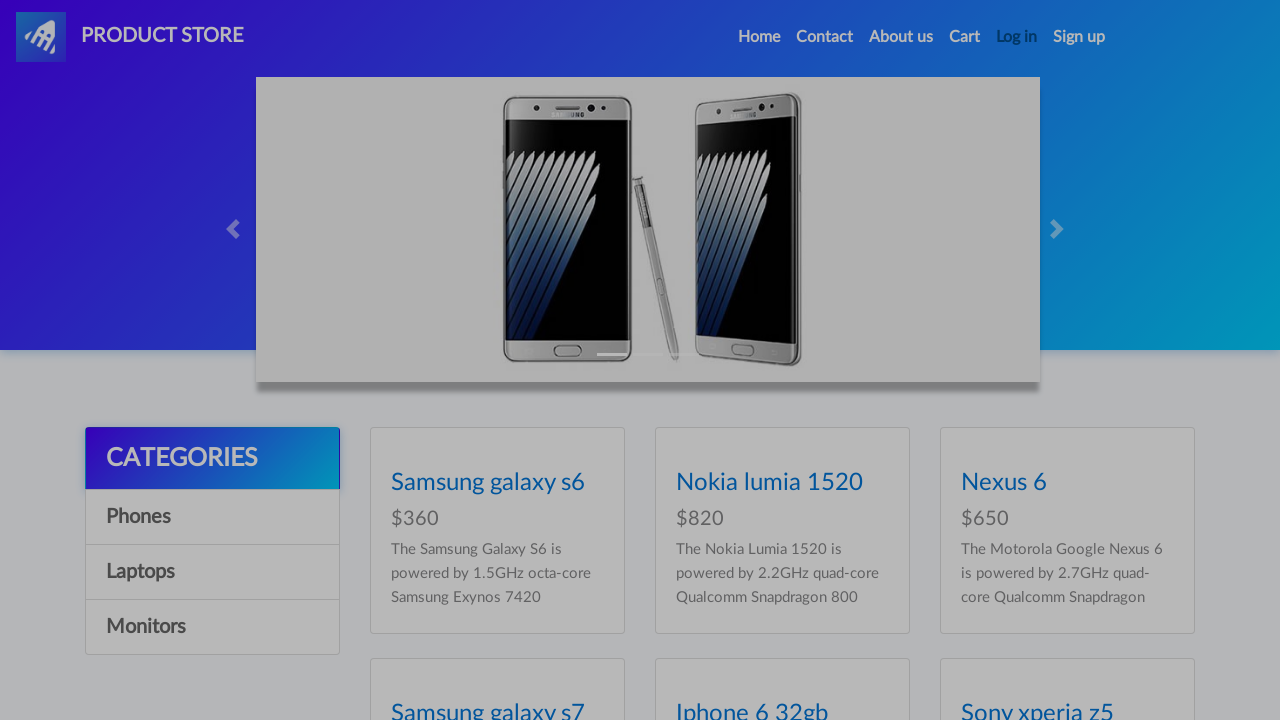

Login modal appeared and is visible
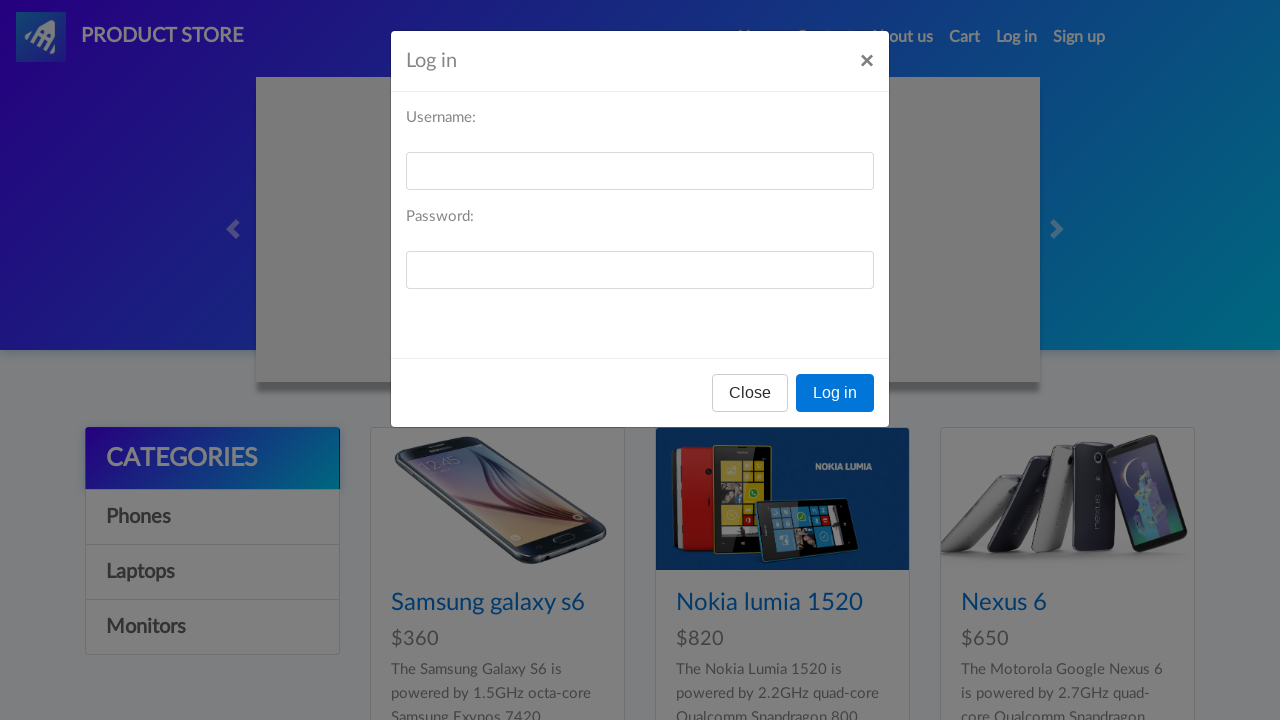

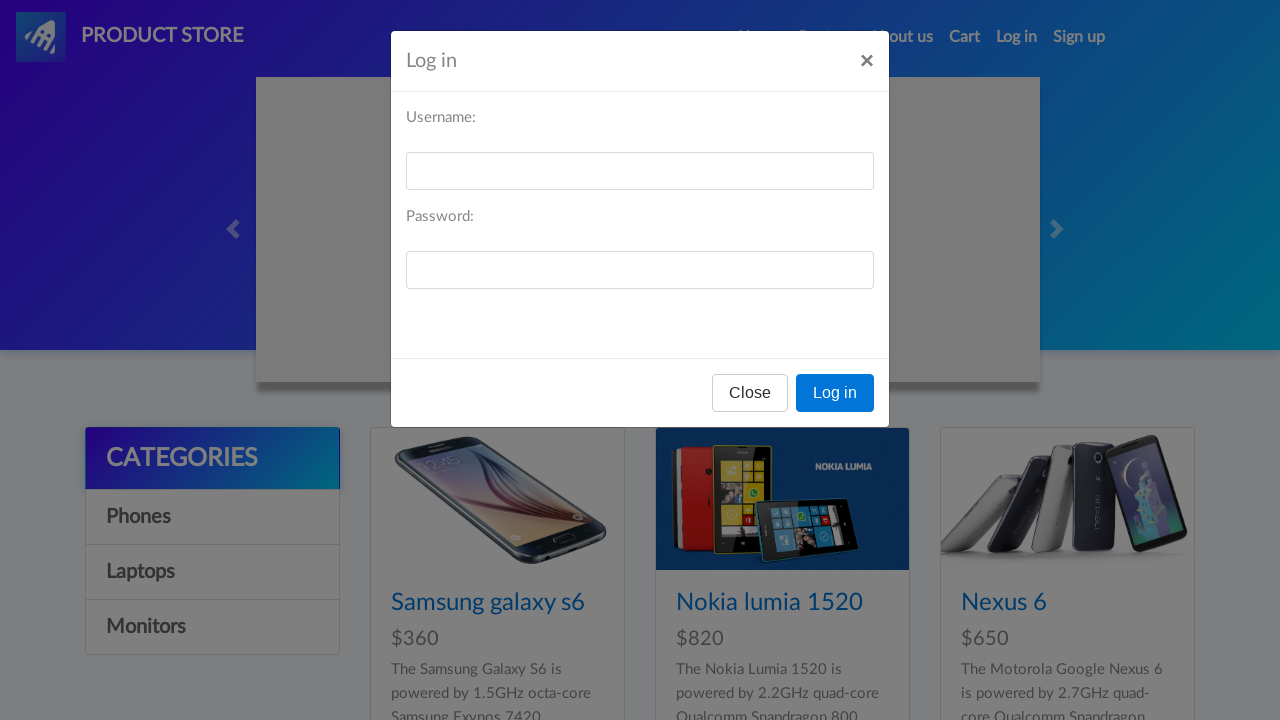